Tests keyboard key press functionality by sending a space key to an input element and verifying the resulting text displays the correct key pressed.

Starting URL: http://the-internet.herokuapp.com/key_presses

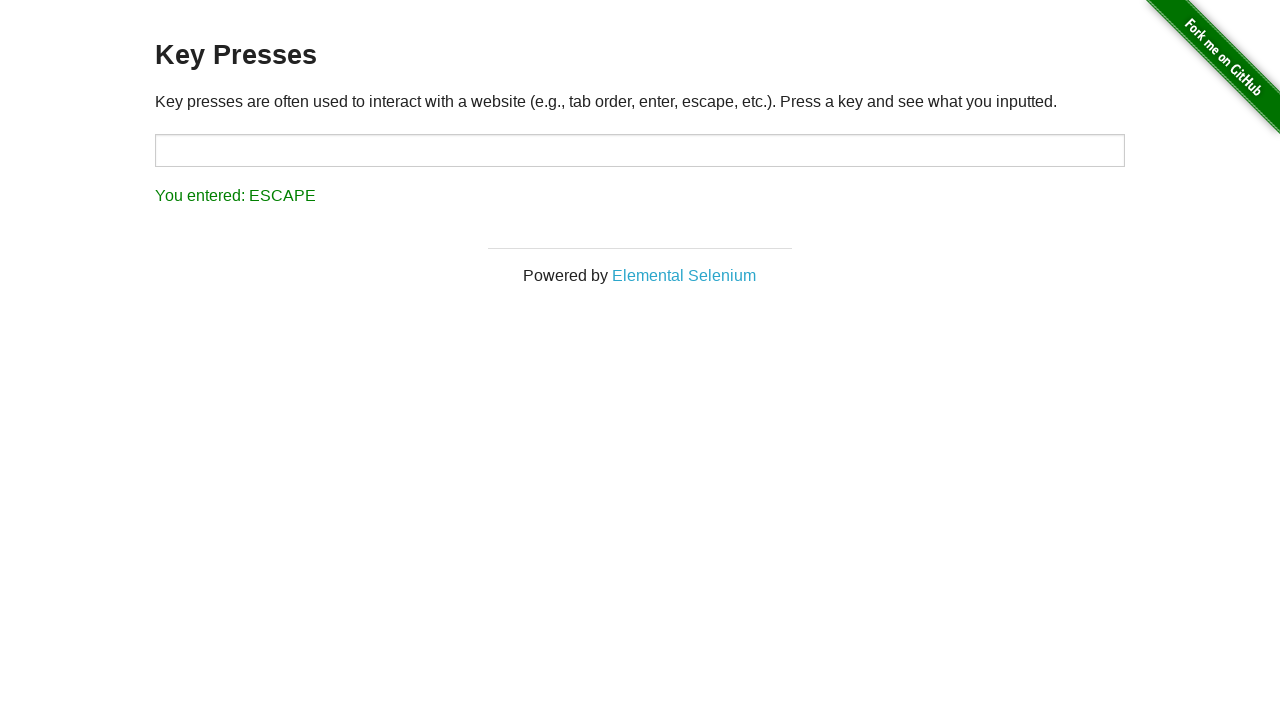

Pressed Space key on target input element on #target
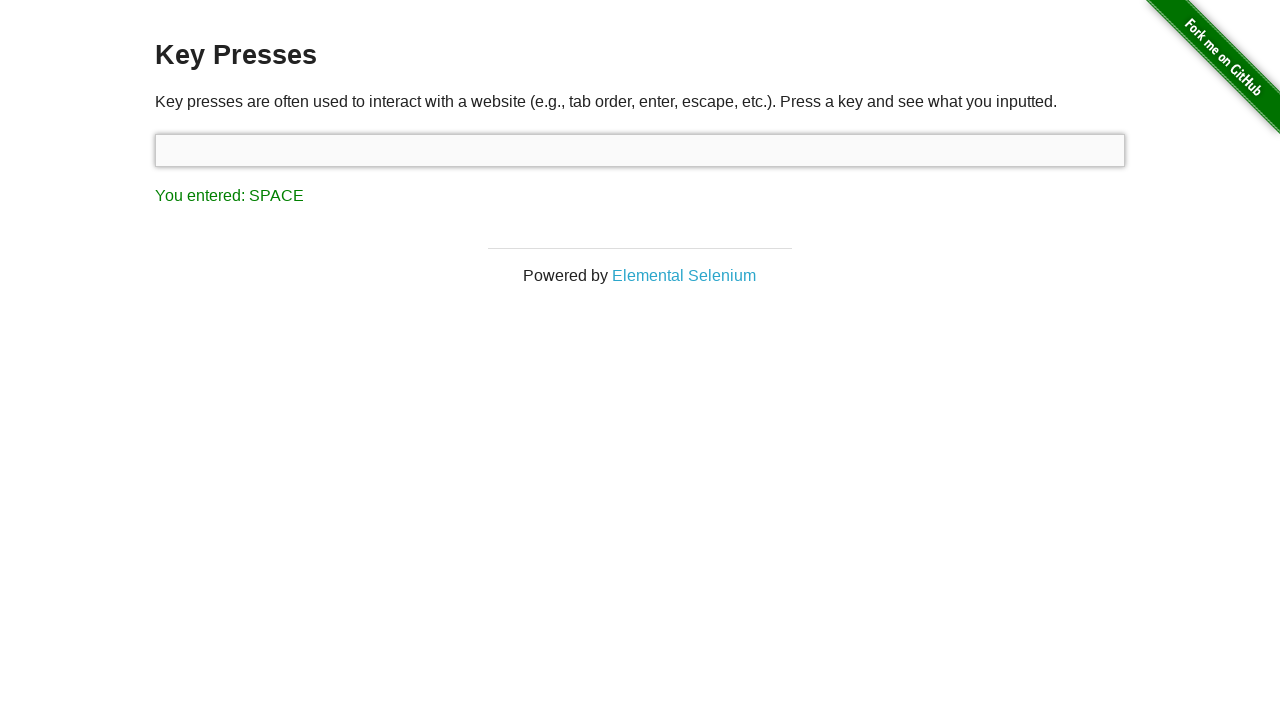

Result element loaded after pressing Space key
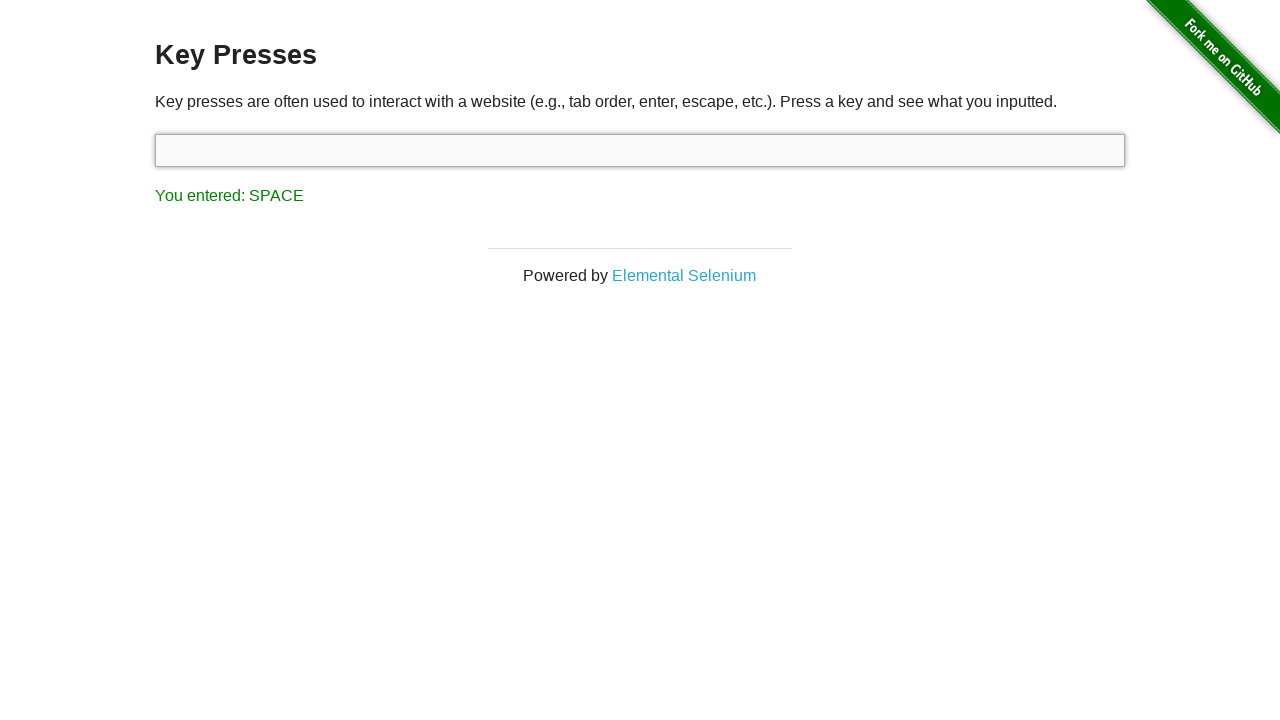

Retrieved result text content
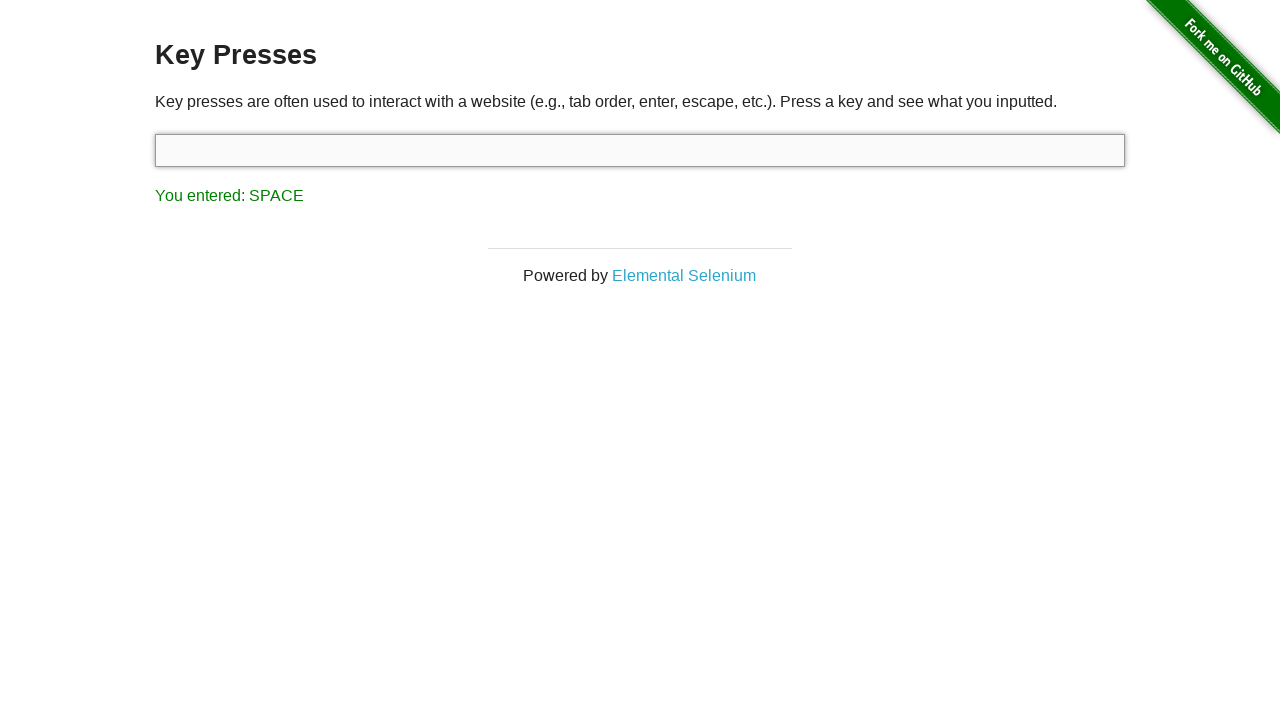

Verified result text shows 'You entered: SPACE'
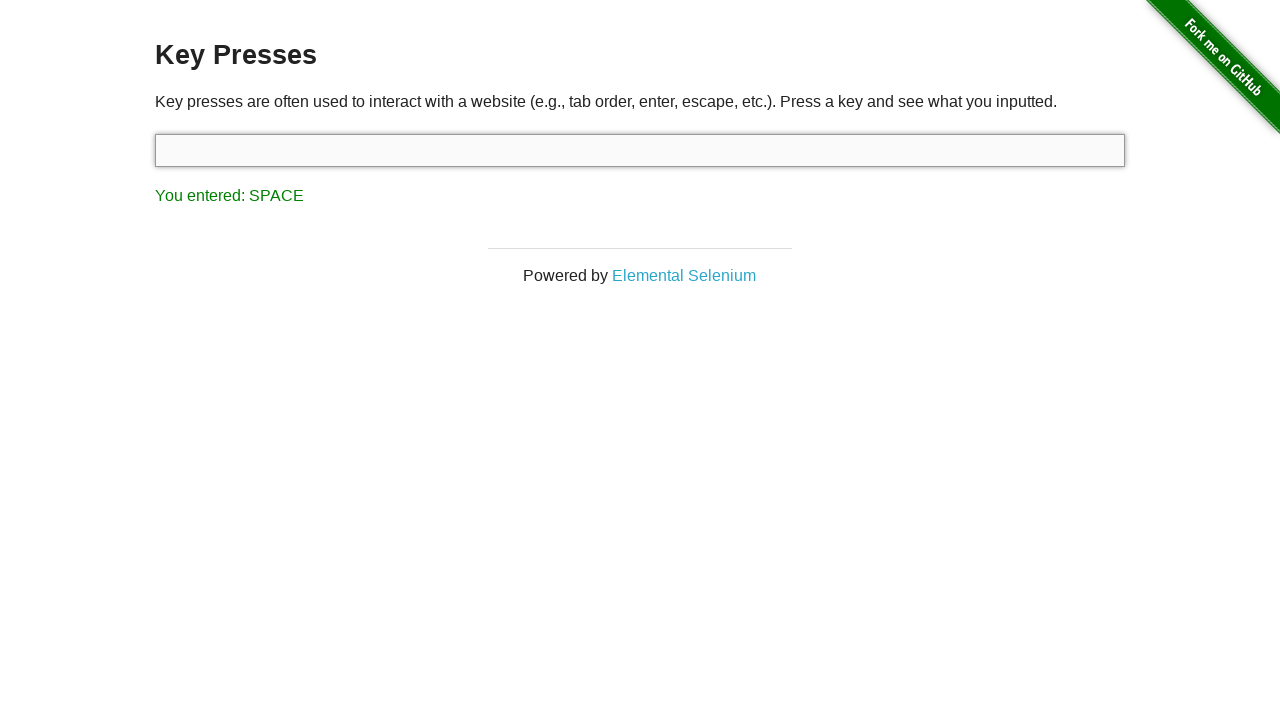

Pressed Tab key using keyboard
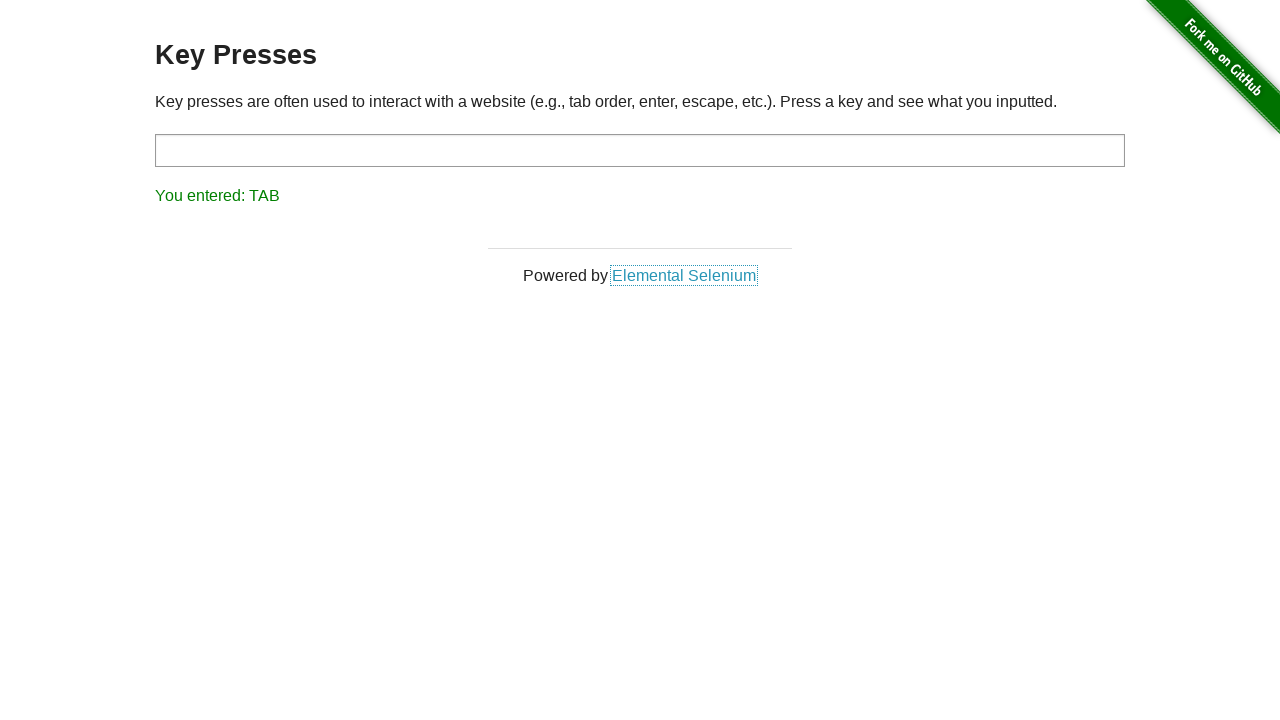

Retrieved result text content after pressing Tab key
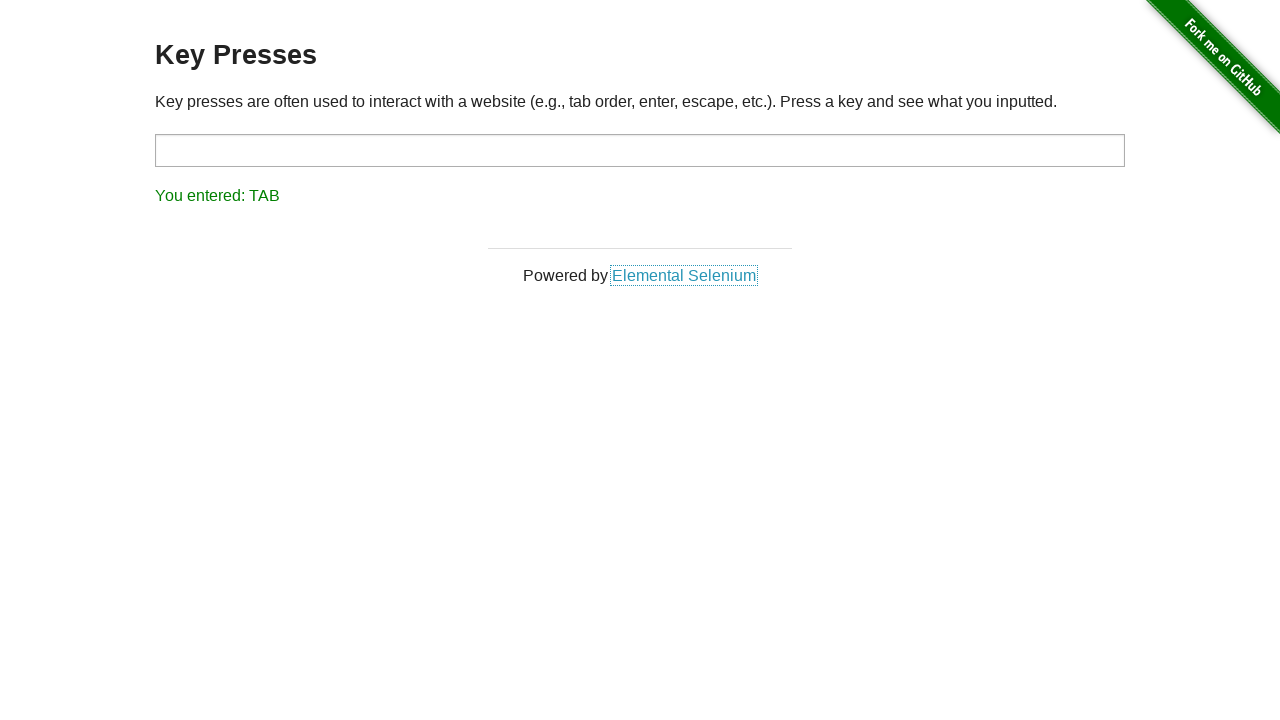

Verified result text shows 'You entered: TAB'
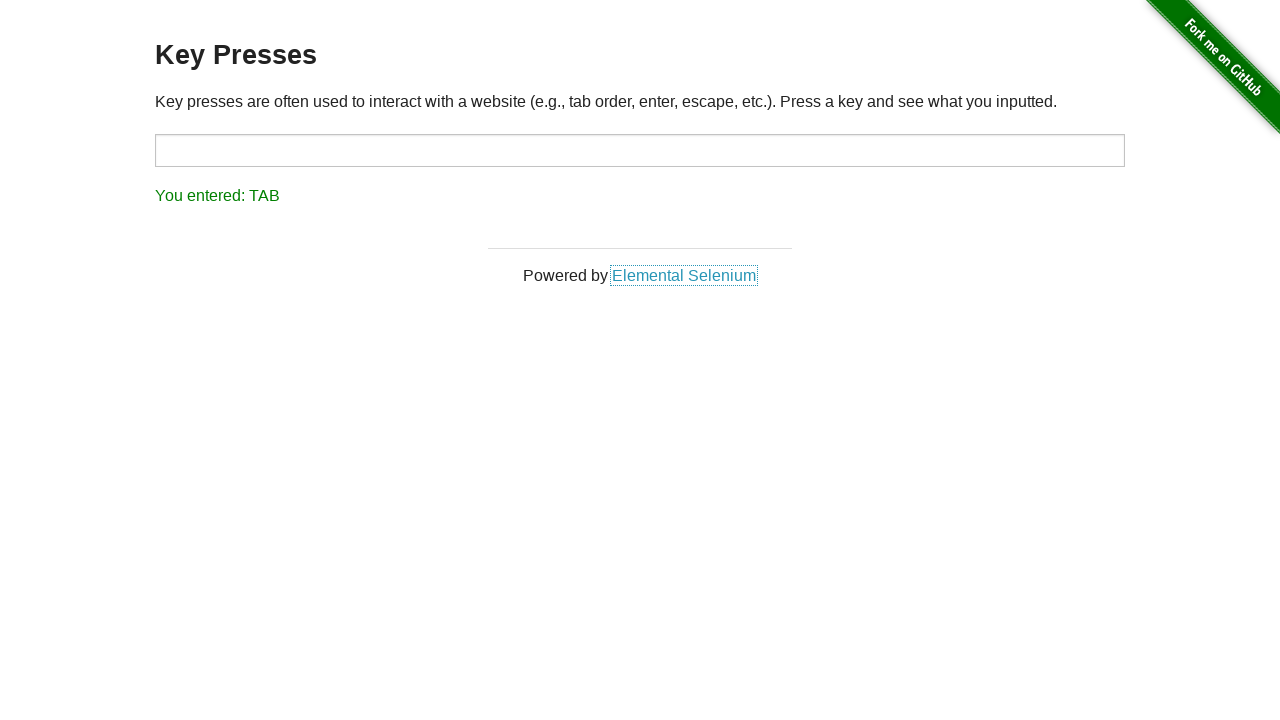

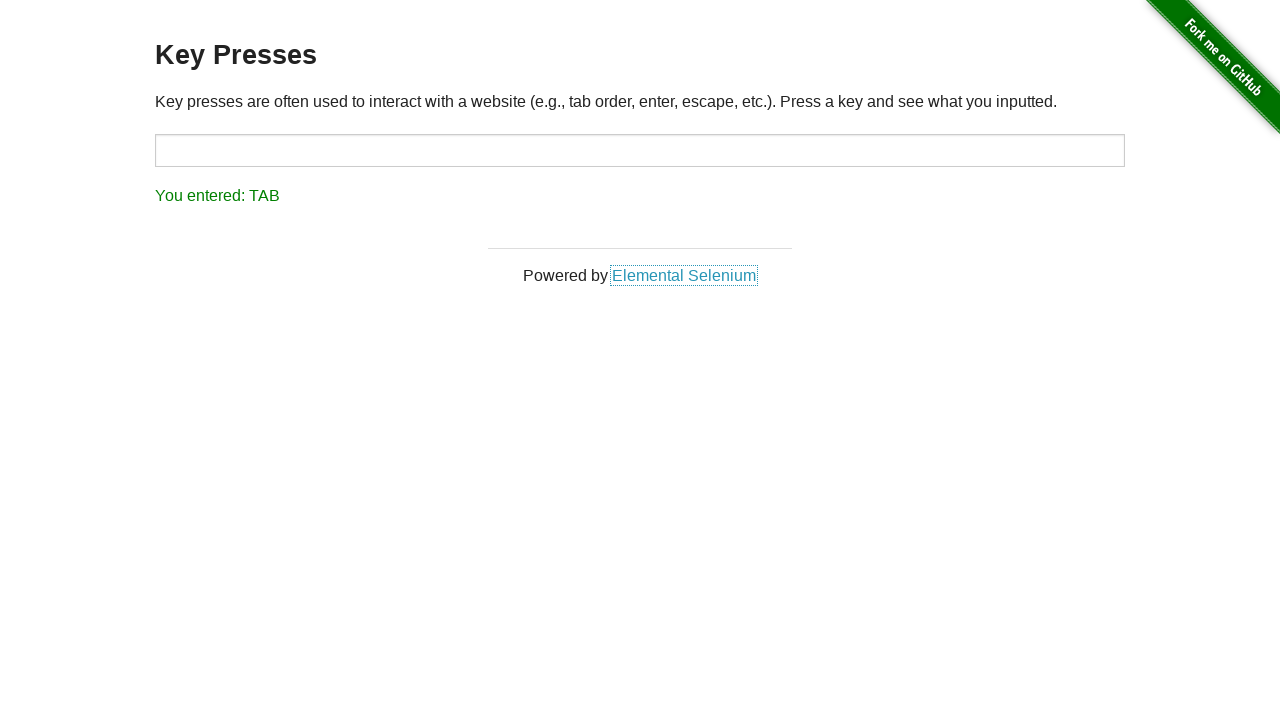